Tests keyboard key down functionality by holding shift while typing

Starting URL: https://www.selenium.dev/selenium/web/single_text_input.html

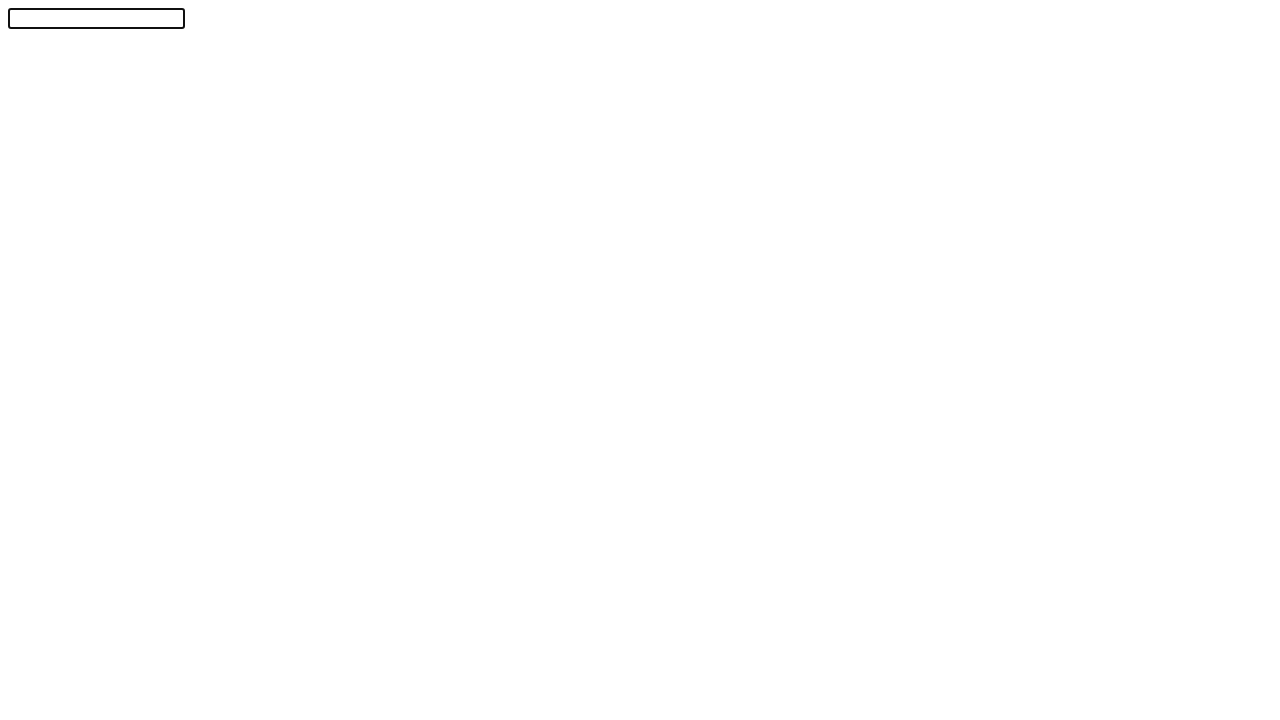

Pressed Shift key down to hold it
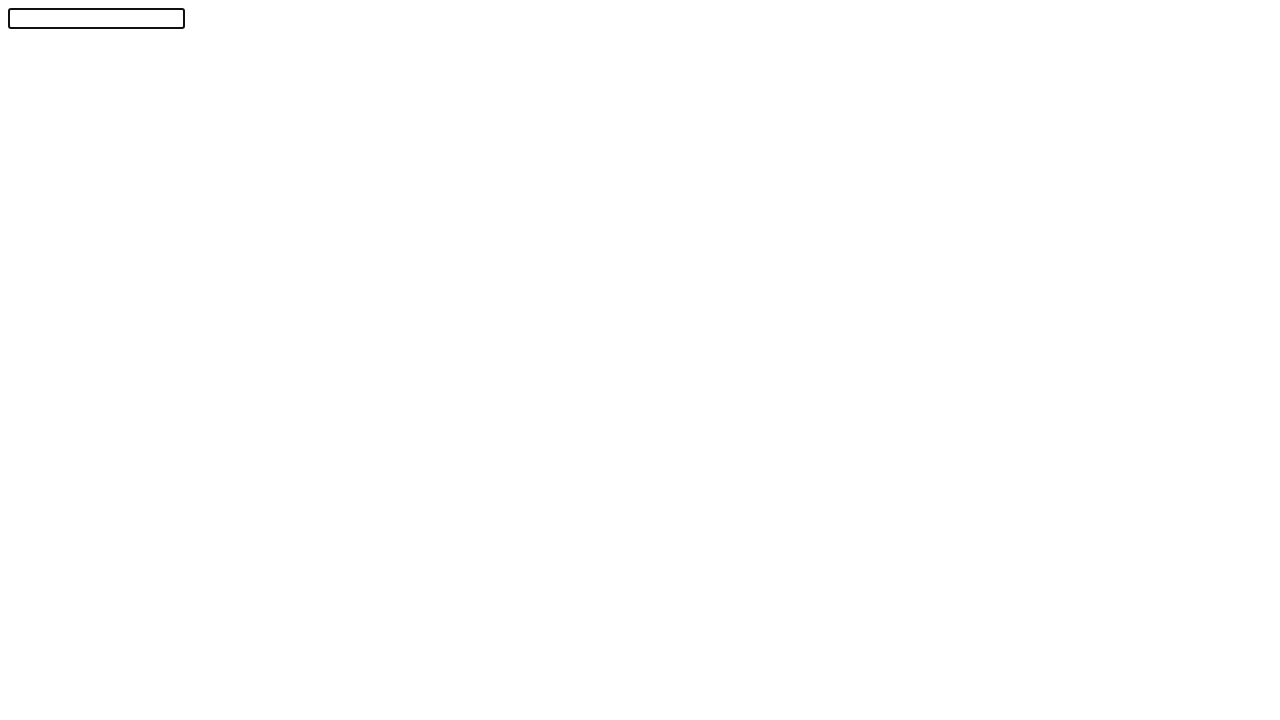

Typed 'a' while holding Shift key
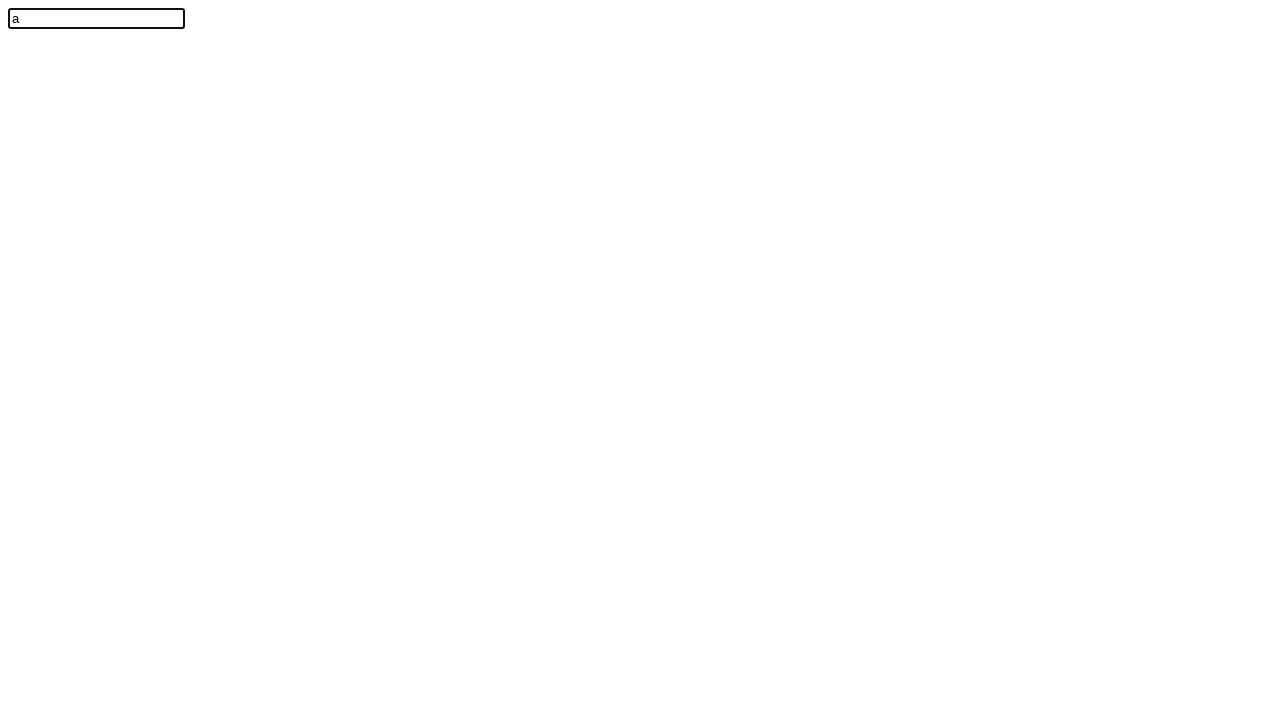

Released Shift key
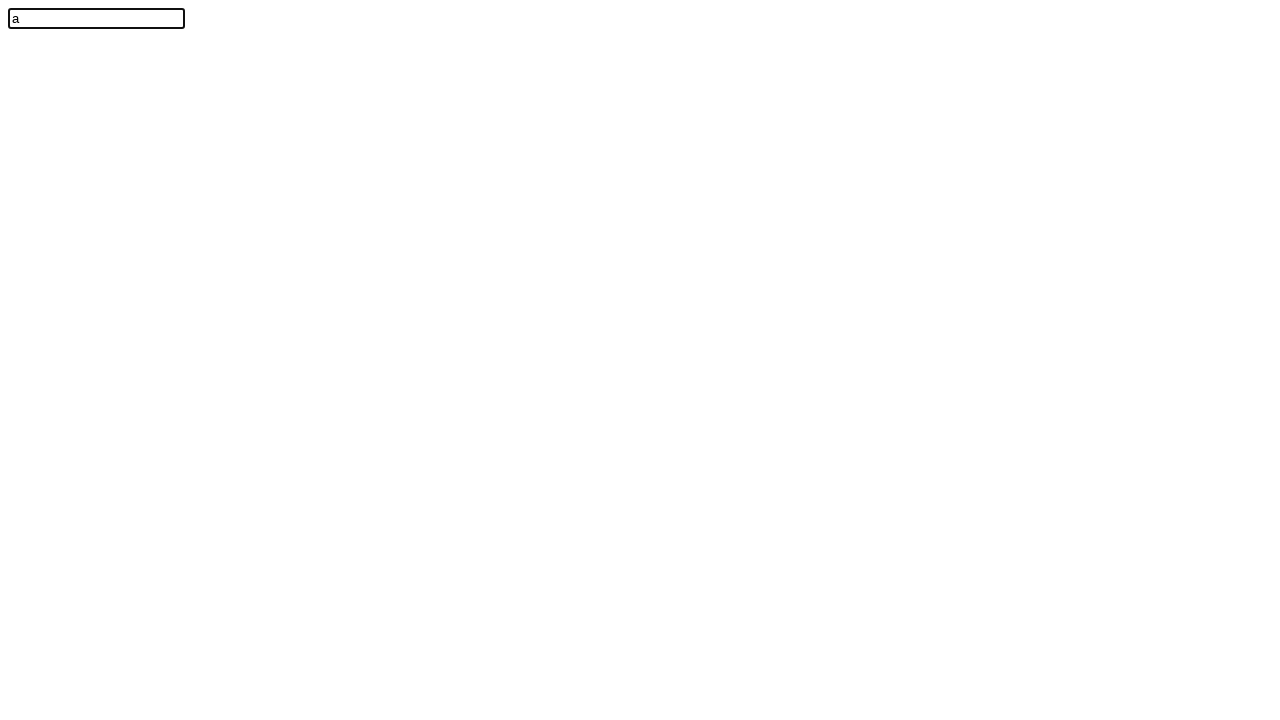

Retrieved input value: 'a'
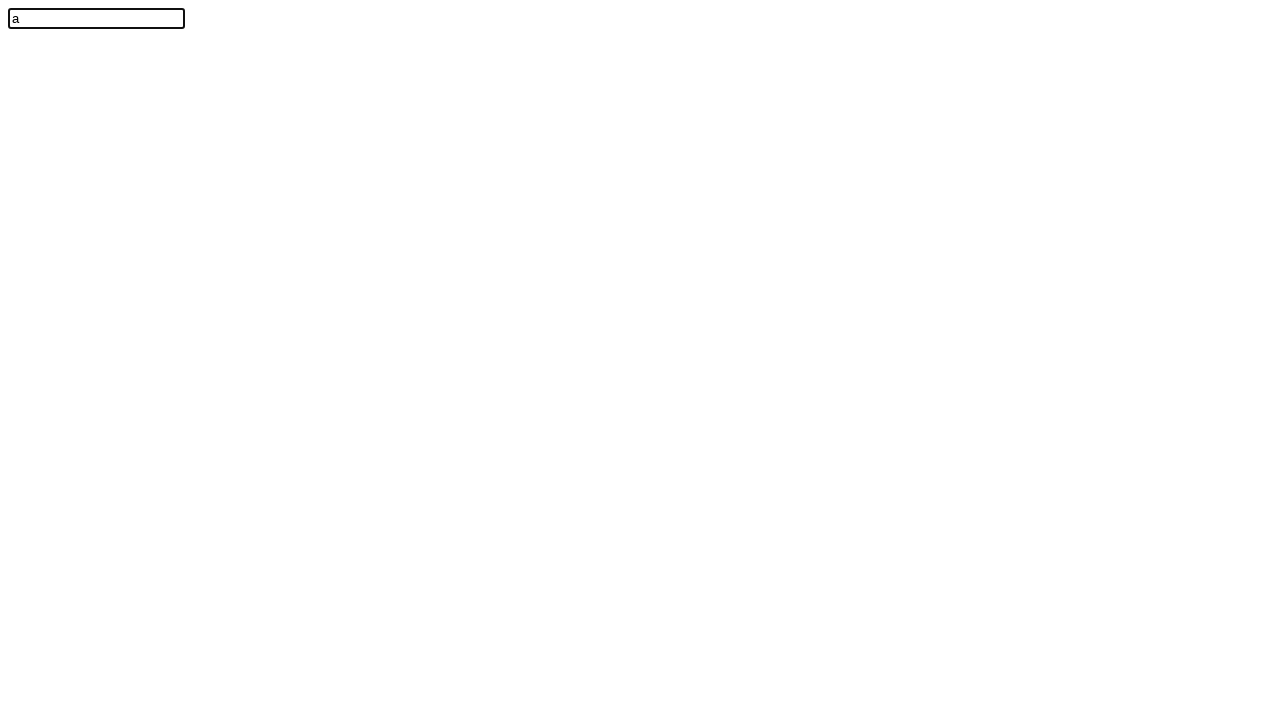

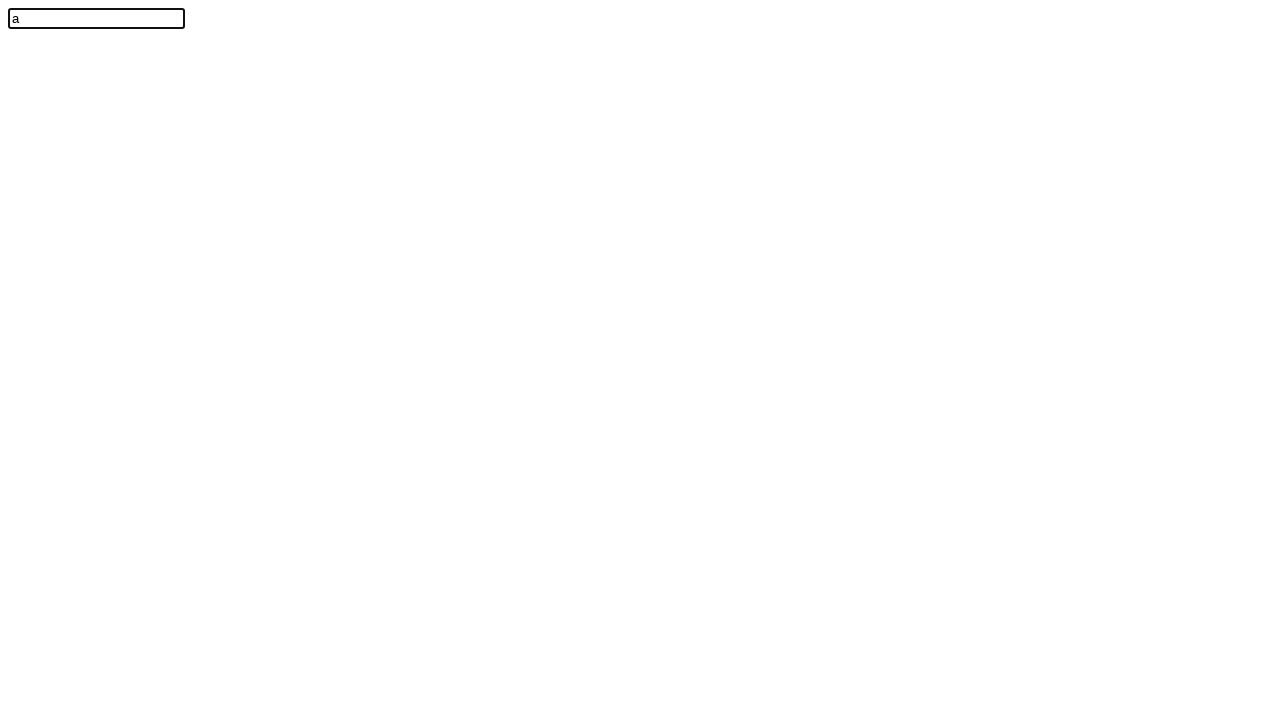